Navigates to the OrangeHRM demo site and verifies the page loads by waiting for the page to be ready. This demonstrates basic page loading verification.

Starting URL: https://opensource-demo.orangehrmlive.com/

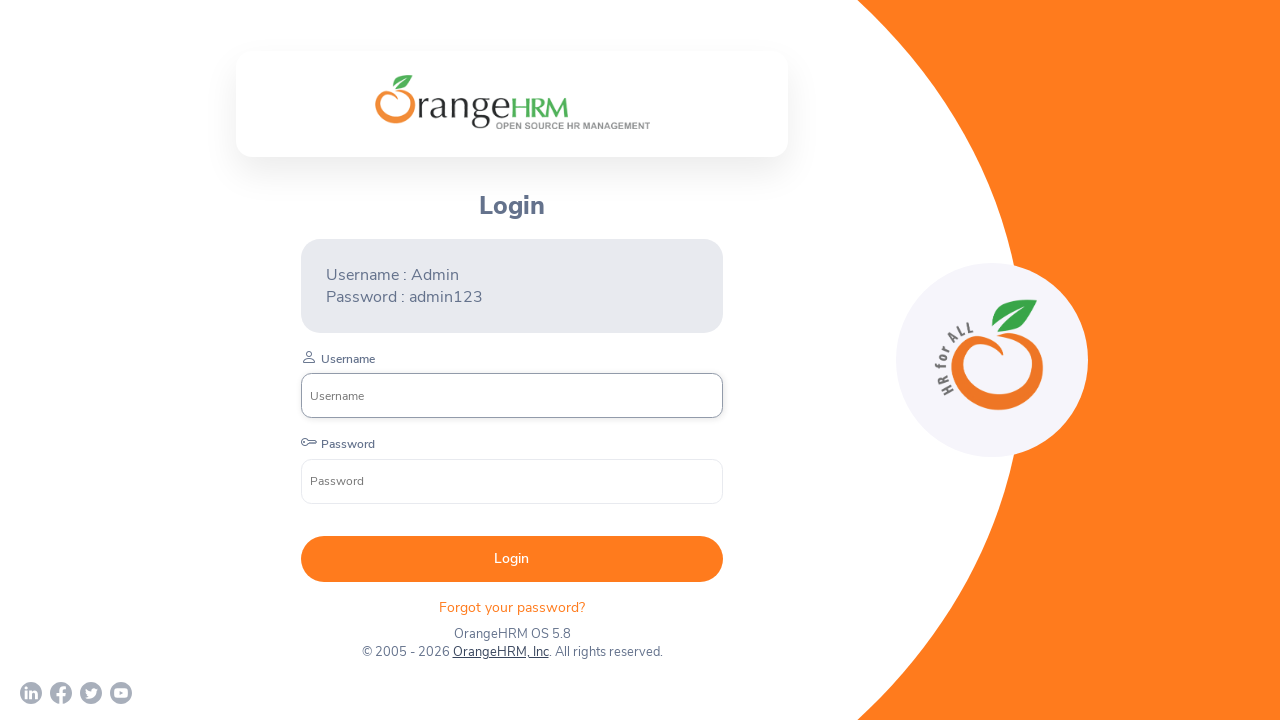

Waited for page to reach networkidle state
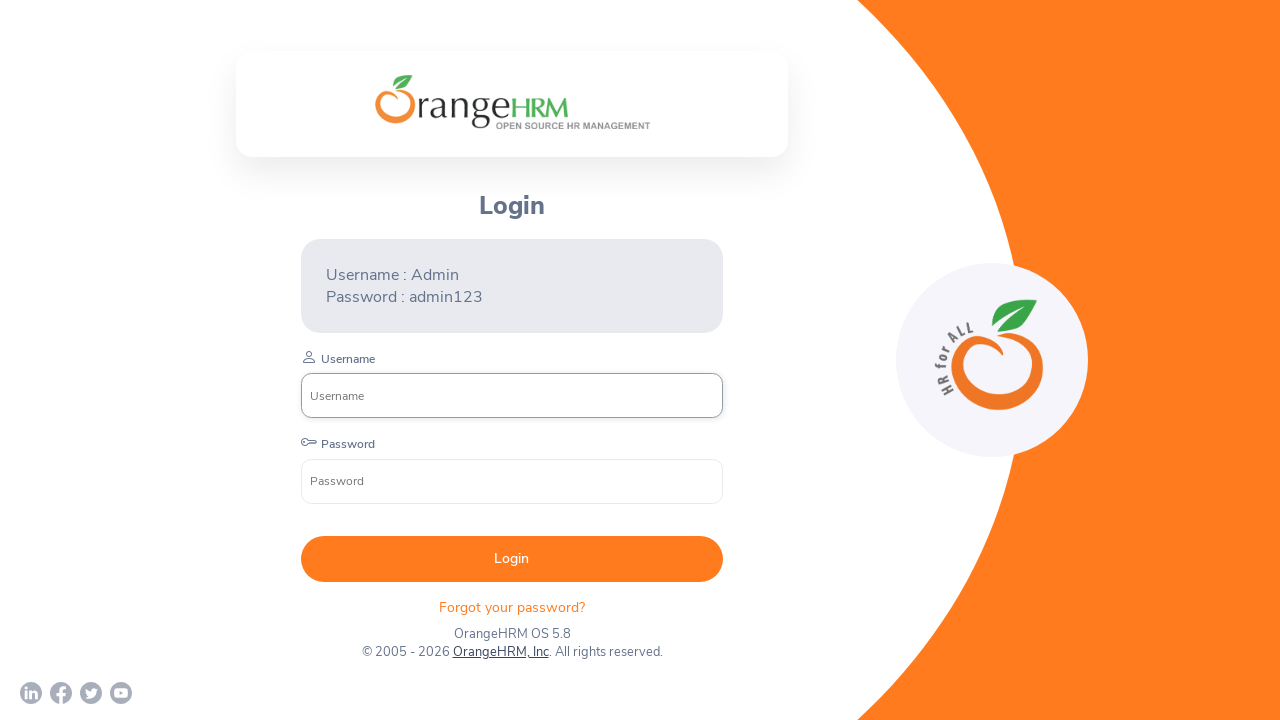

Verified page title is not empty
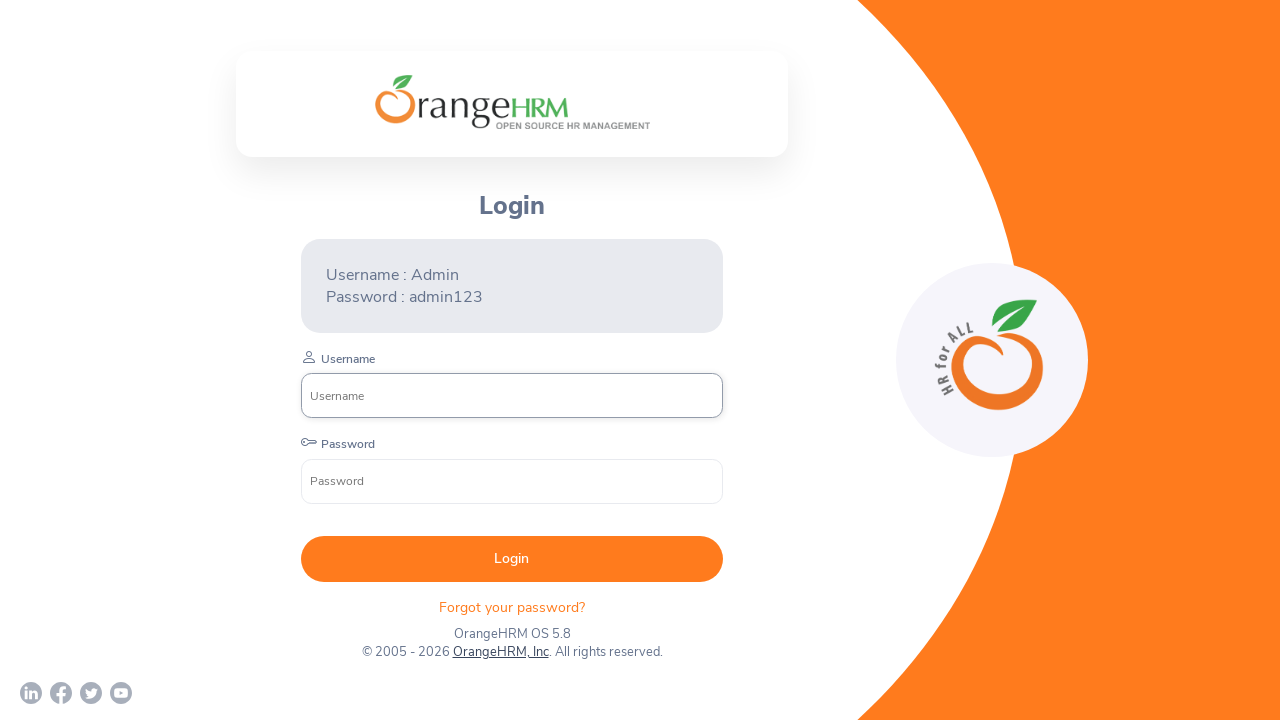

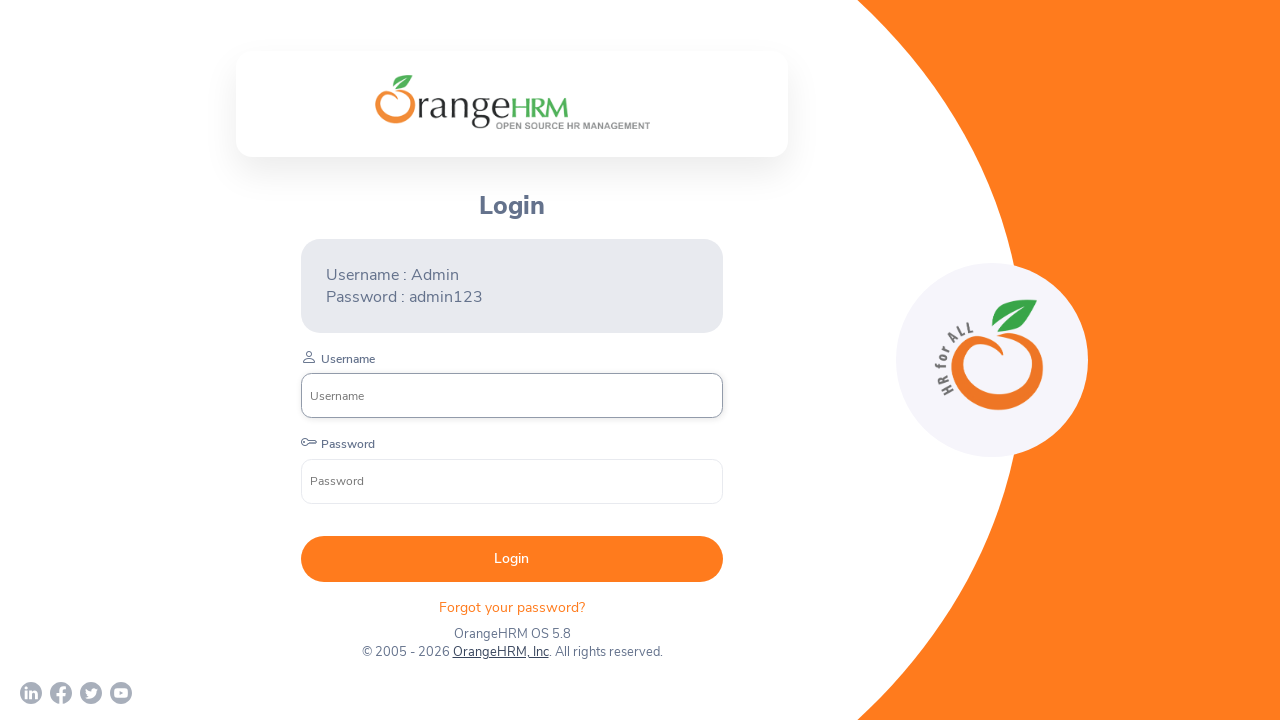